Tests scrolling functionality by navigating to a page and scrolling down 500 pixels

Starting URL: http://the-internet.herokuapp.com

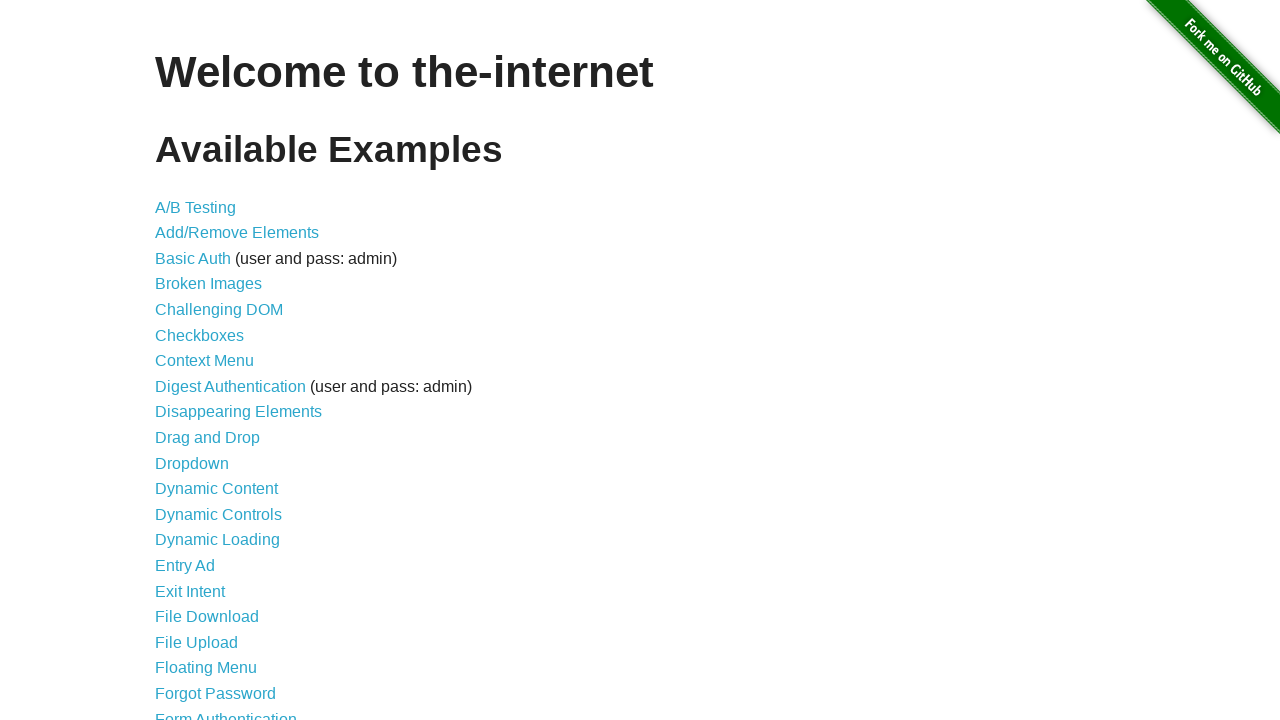

Navigated to http://the-internet.herokuapp.com
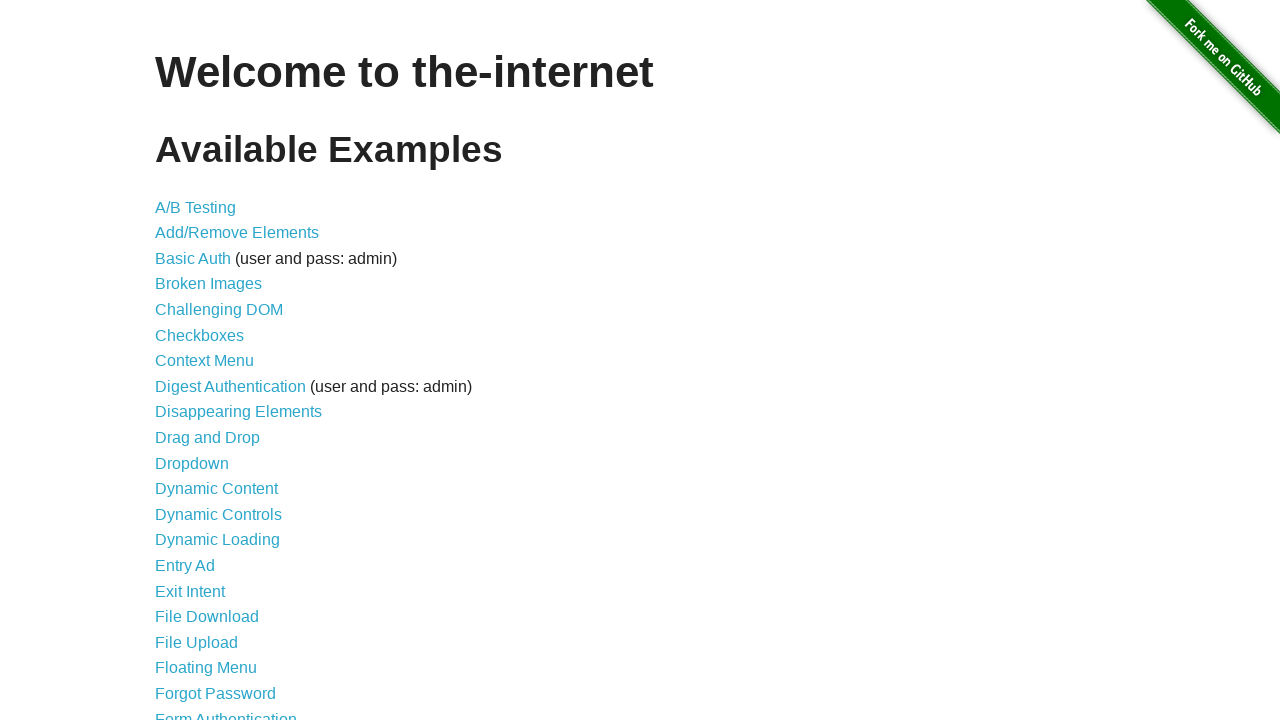

Scrolled down page by 500 pixels
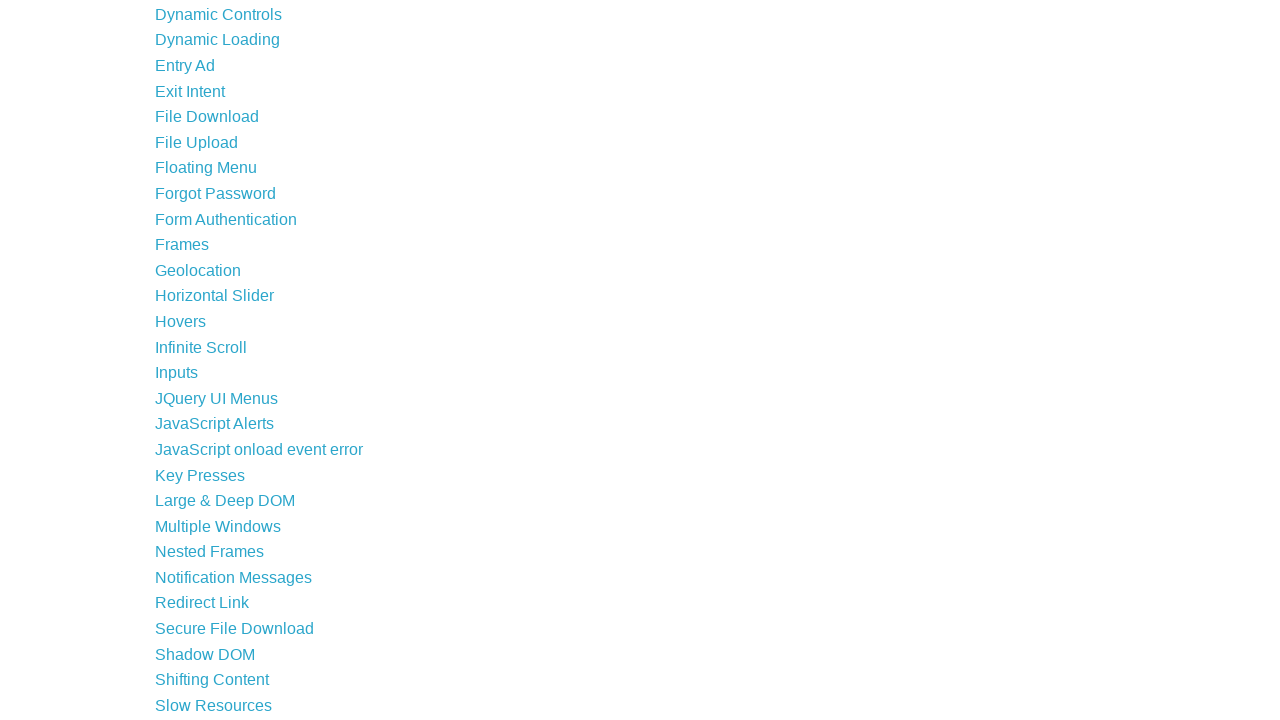

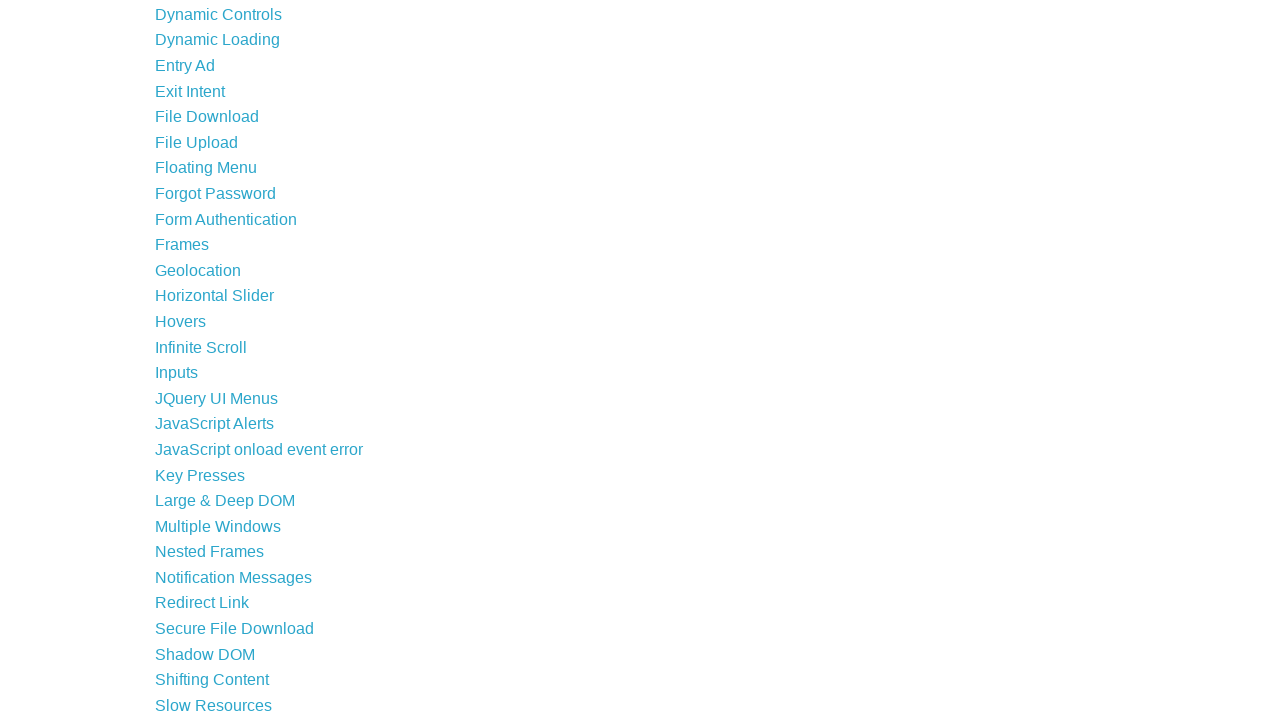